Tests dynamic loading by clicking a start button and waiting for "Hello World!" text to appear

Starting URL: http://the-internet.herokuapp.com/dynamic_loading/2

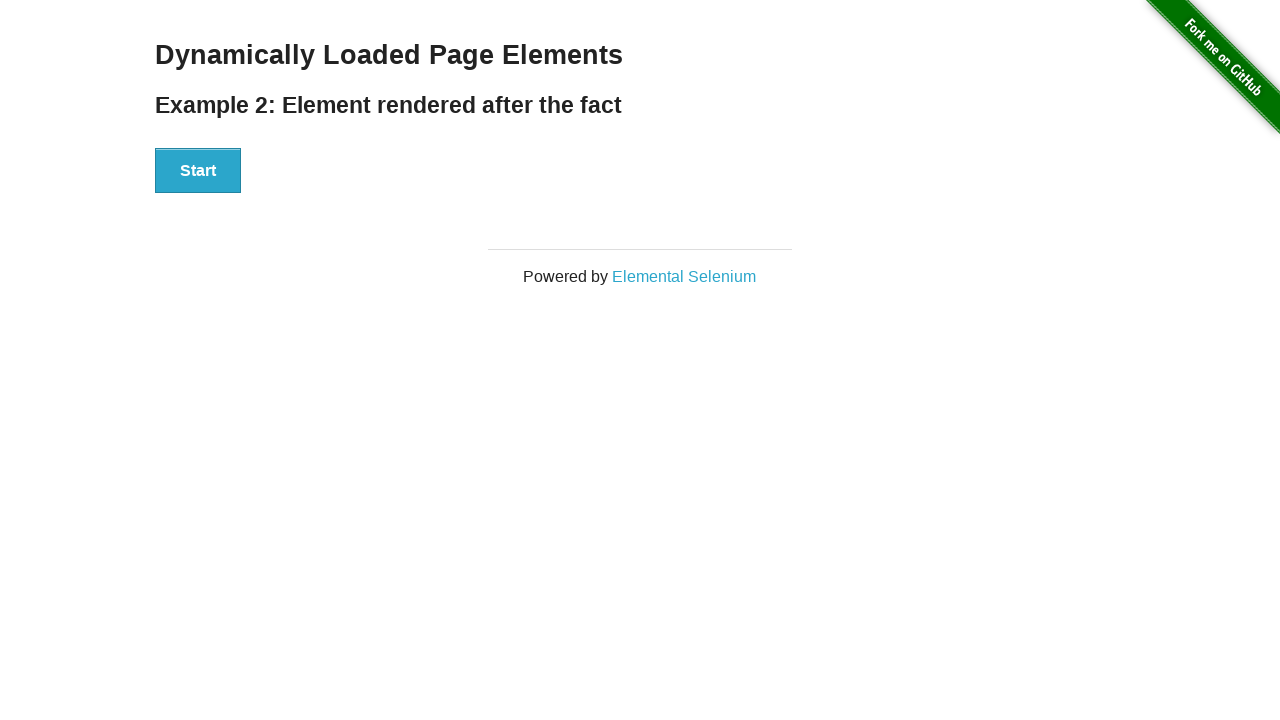

Navigated to dynamic loading test page
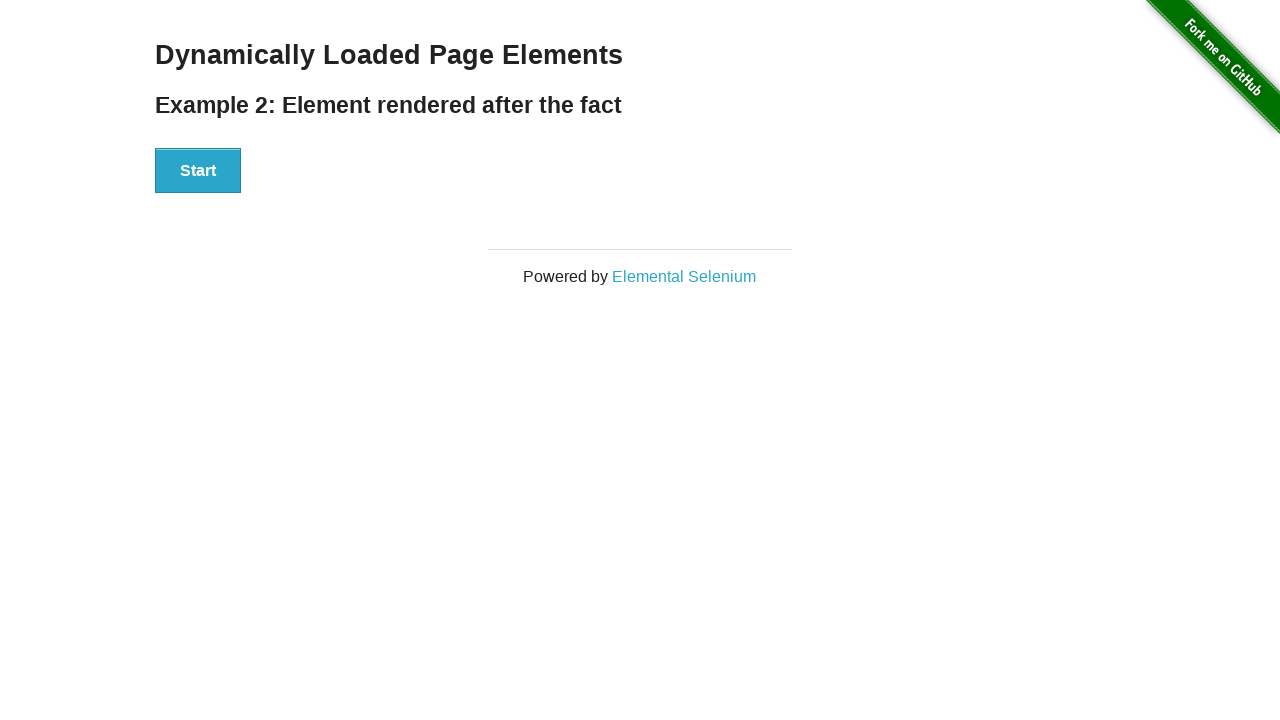

Clicked the start button at (198, 171) on xpath=//button
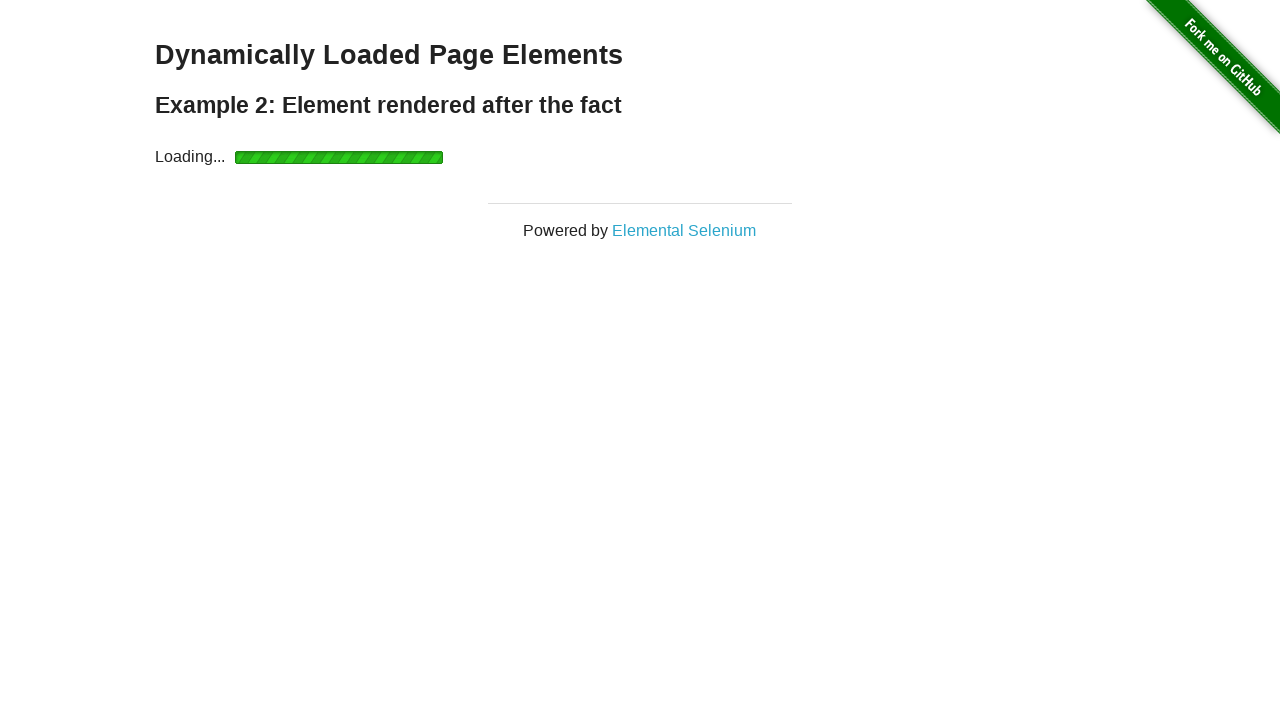

Waited for 'Hello World!' text to appear
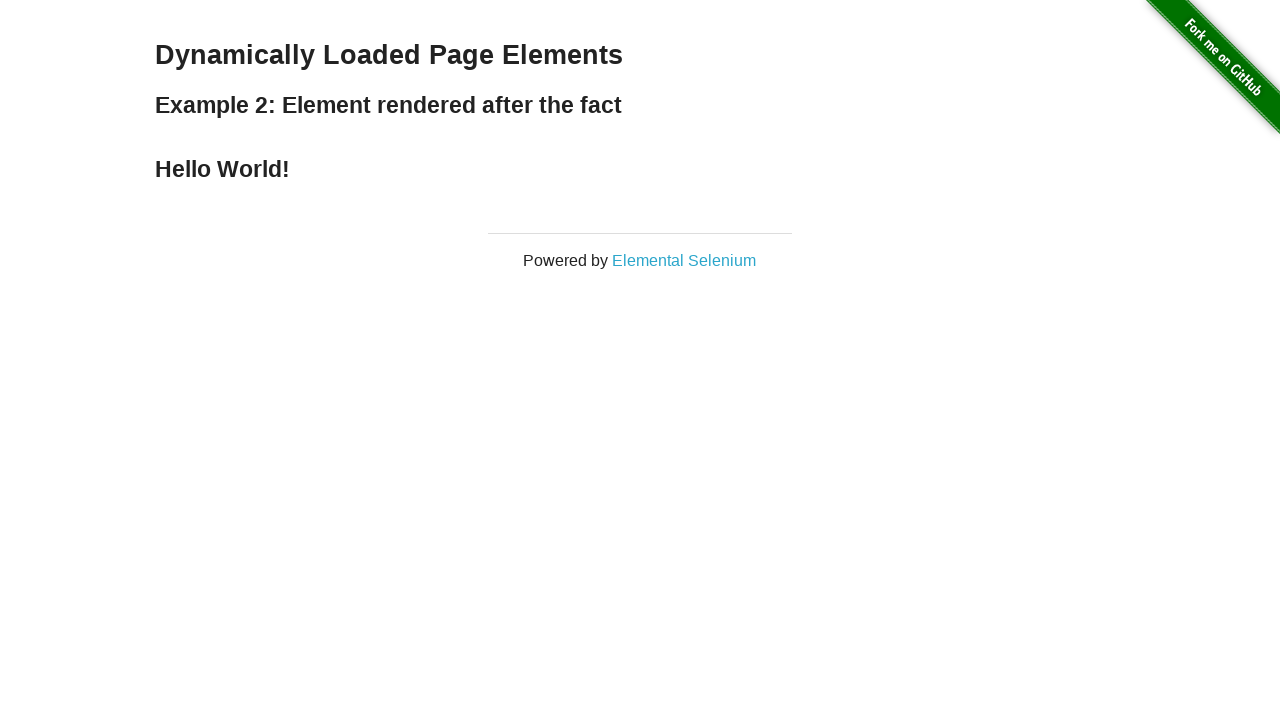

Located the finish element
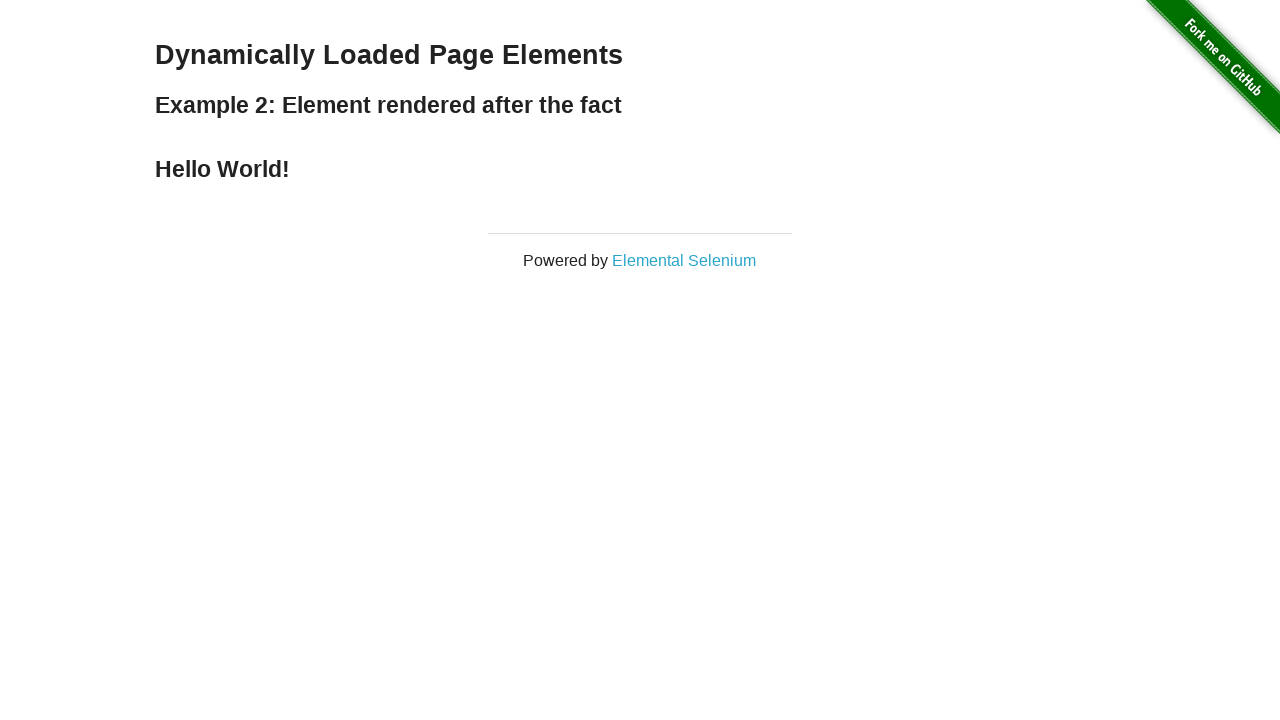

Verified finish element contains 'Hello World!' text
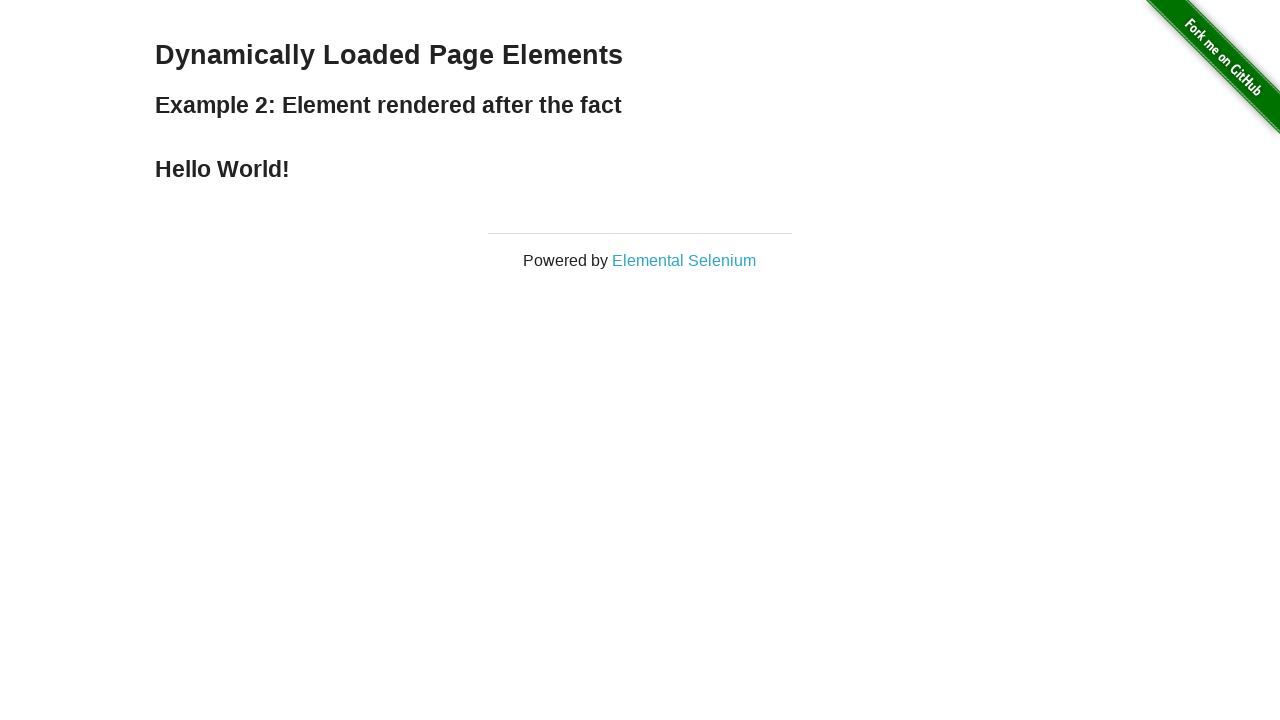

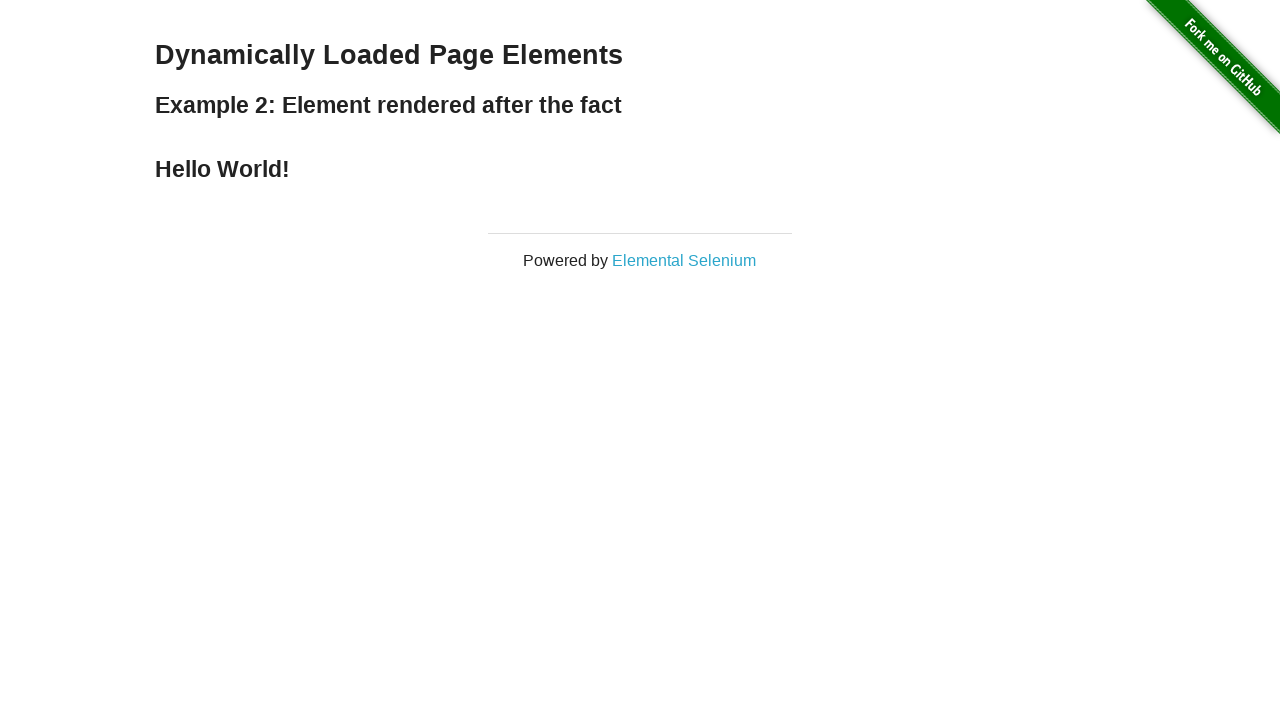